Tests iframe switching functionality by navigating to a frames demo page and switching to an iframe by its ID

Starting URL: https://demoqa.com/frames

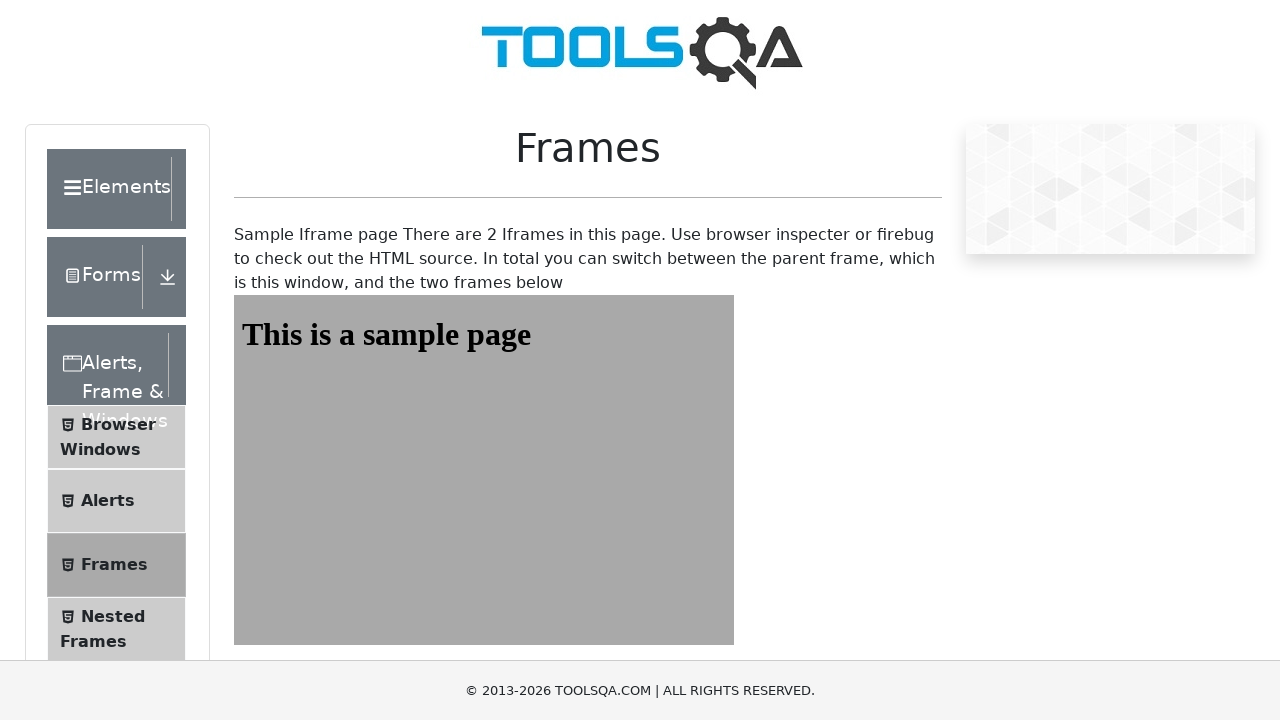

Navigated to frames demo page
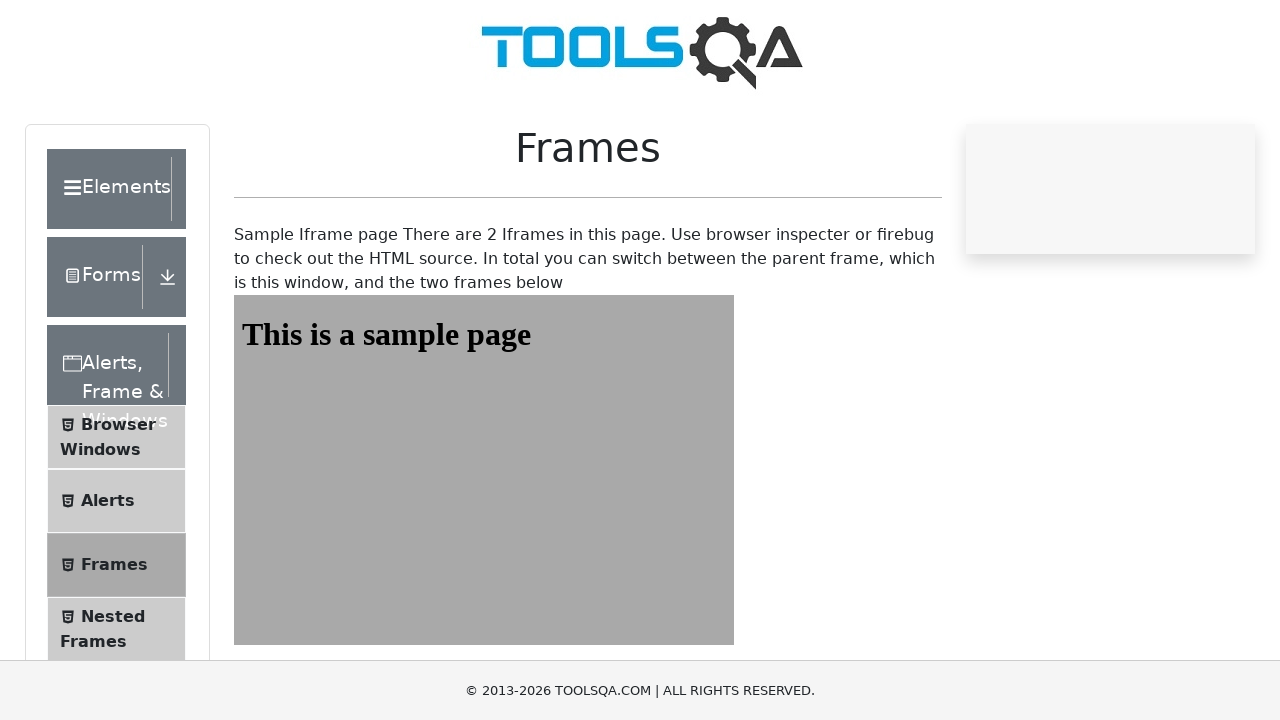

Selected iframe with ID 'frame1'
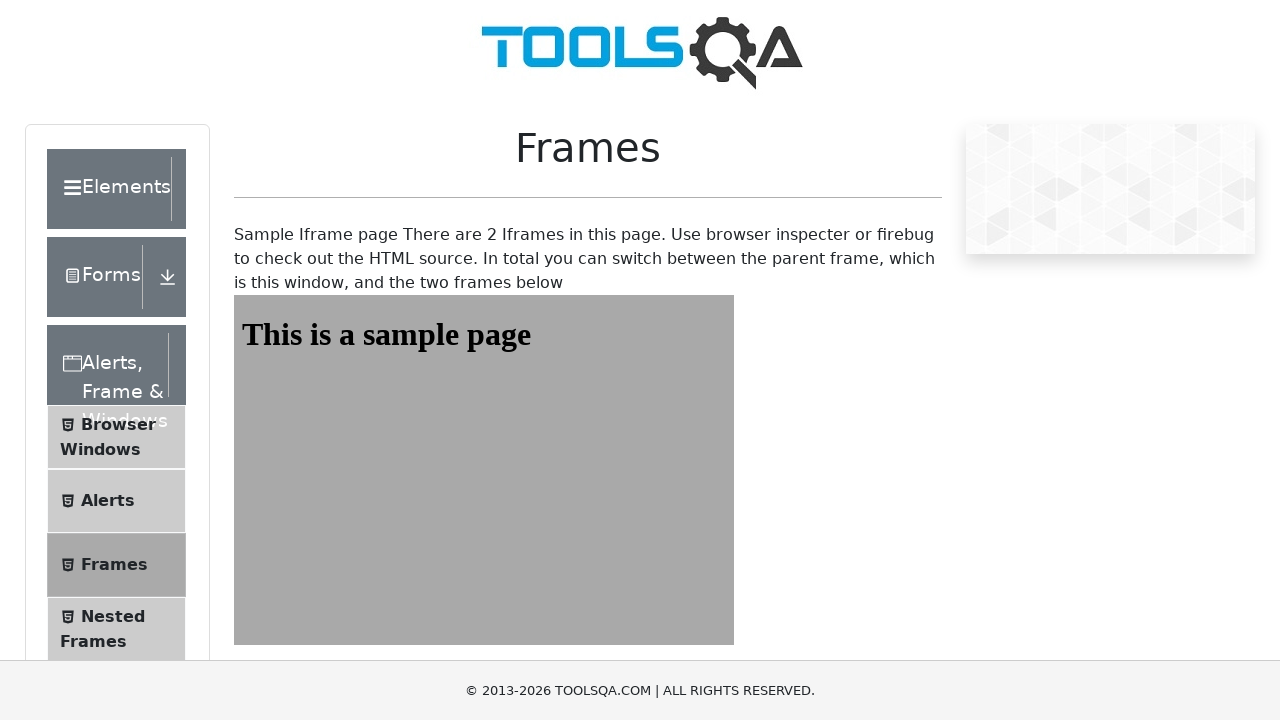

Verified iframe is accessible by confirming body element loaded
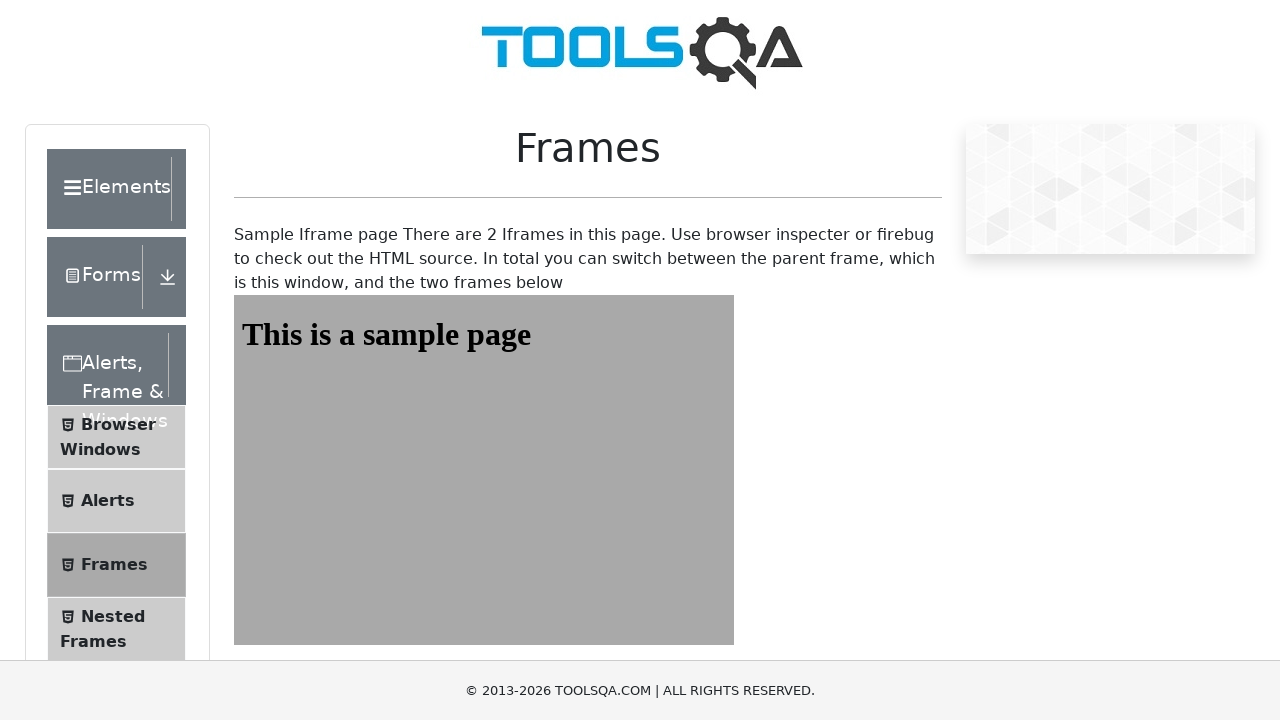

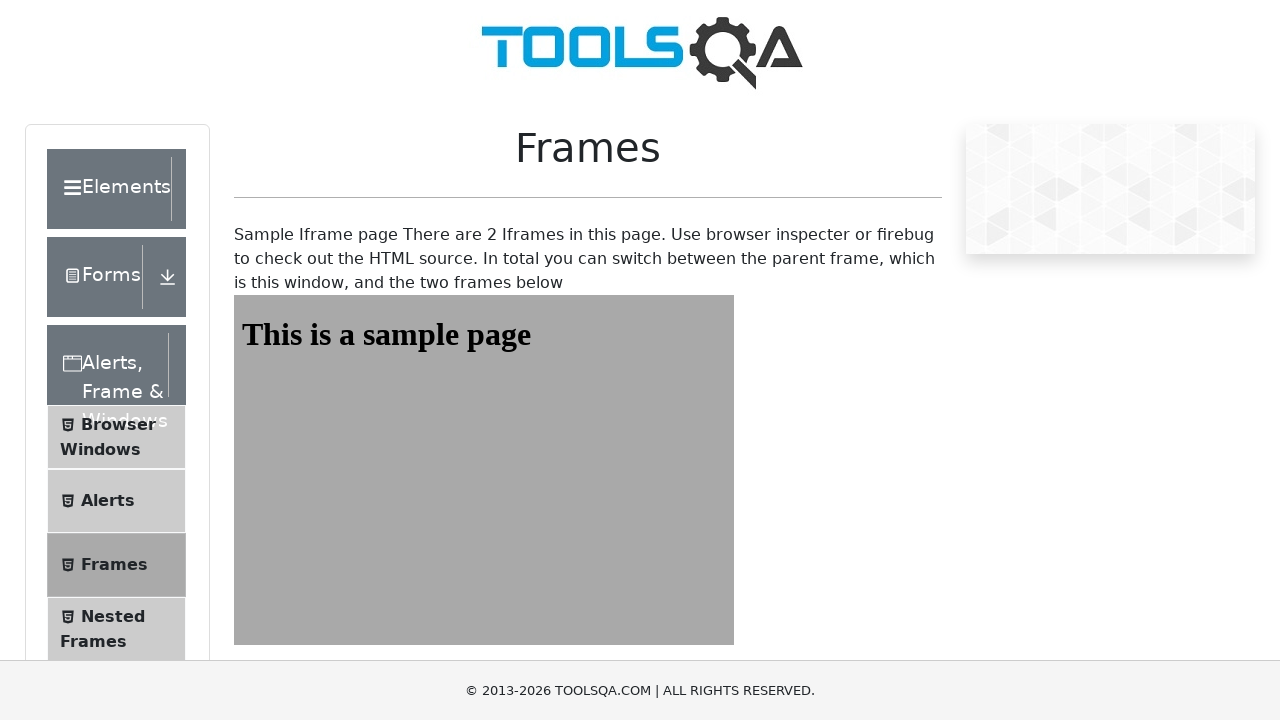